Tests Python.org search functionality by entering "pycon" in the search box and verifying that results are returned

Starting URL: http://www.python.org

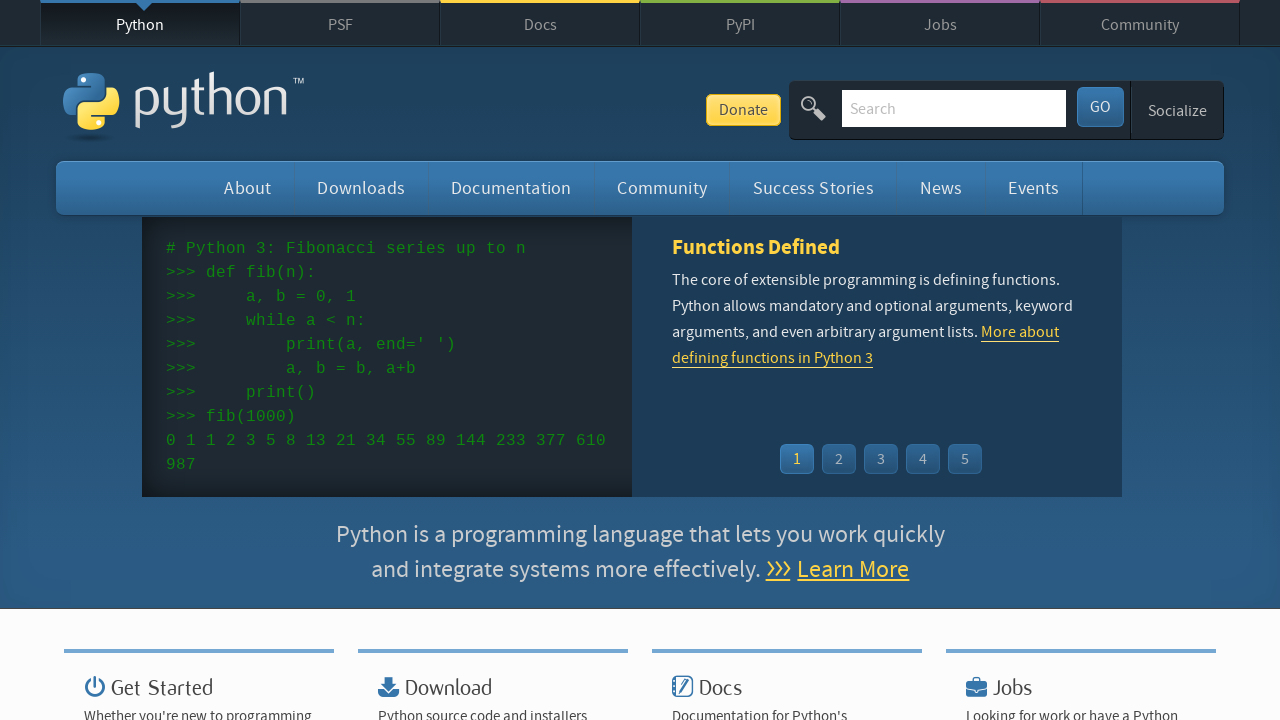

Located and cleared the search input field on input[name='q']
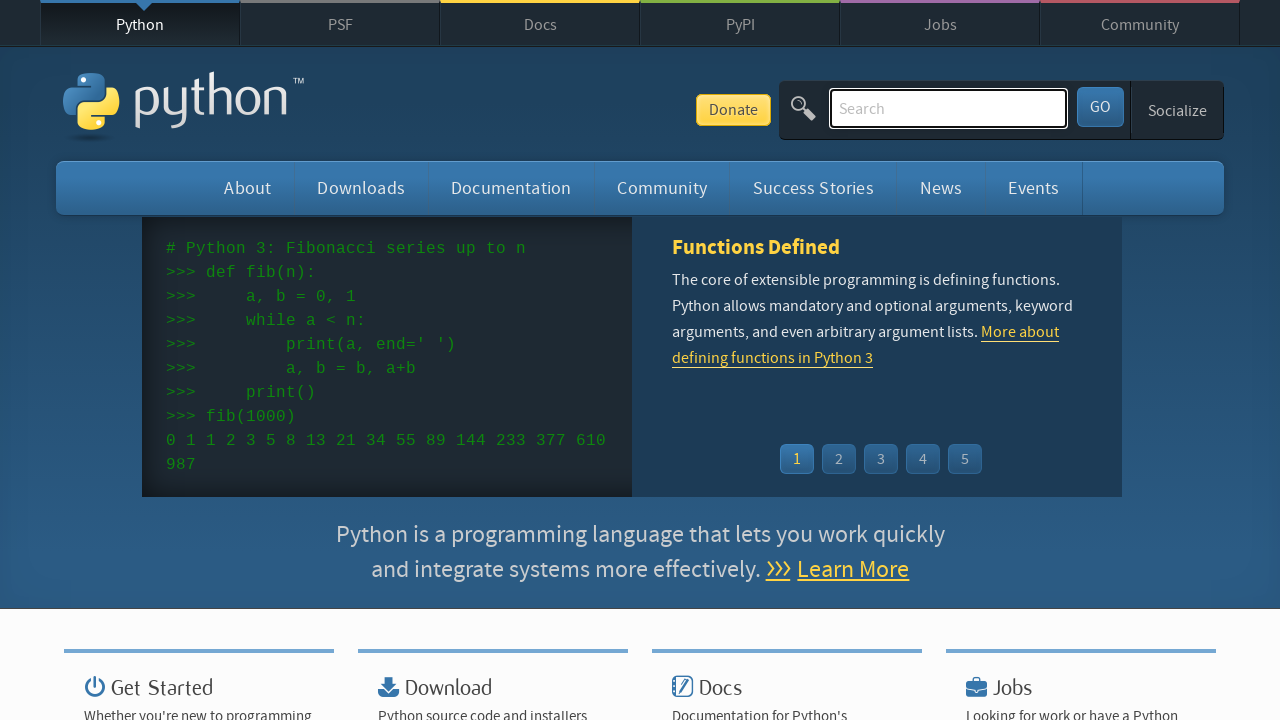

Filled search field with 'pycon' on input[name='q']
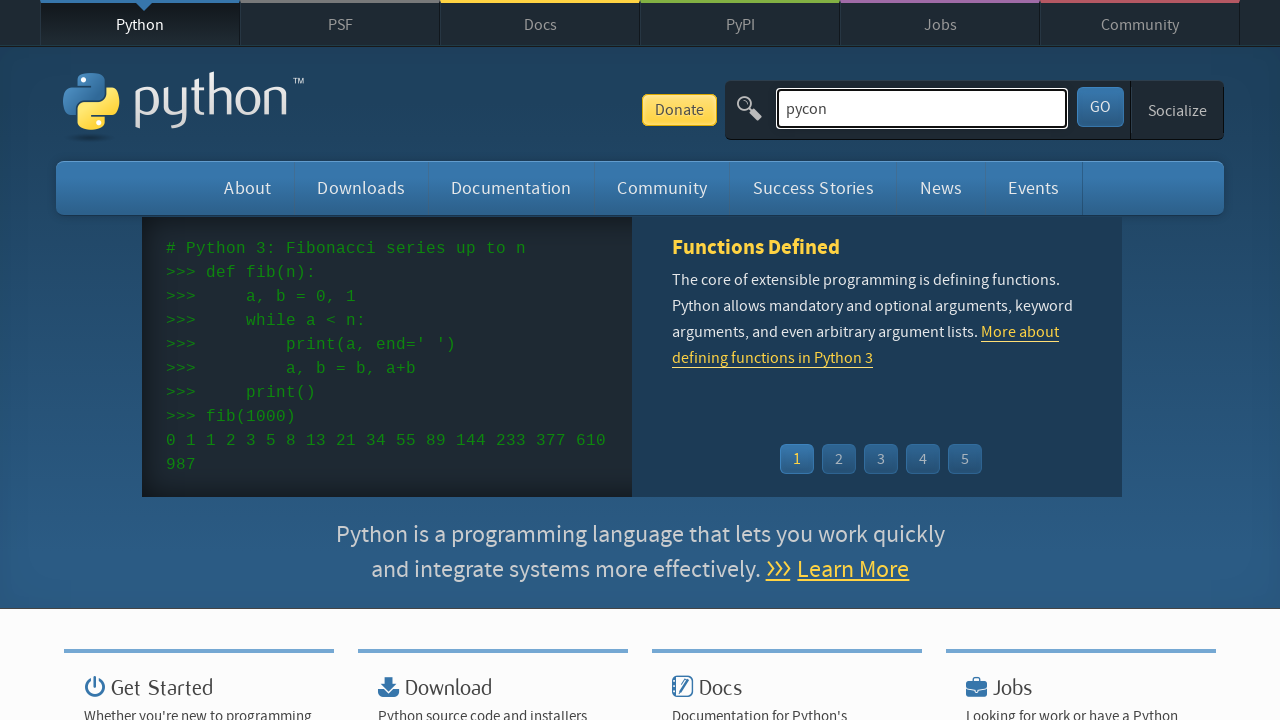

Pressed Enter to submit search query on input[name='q']
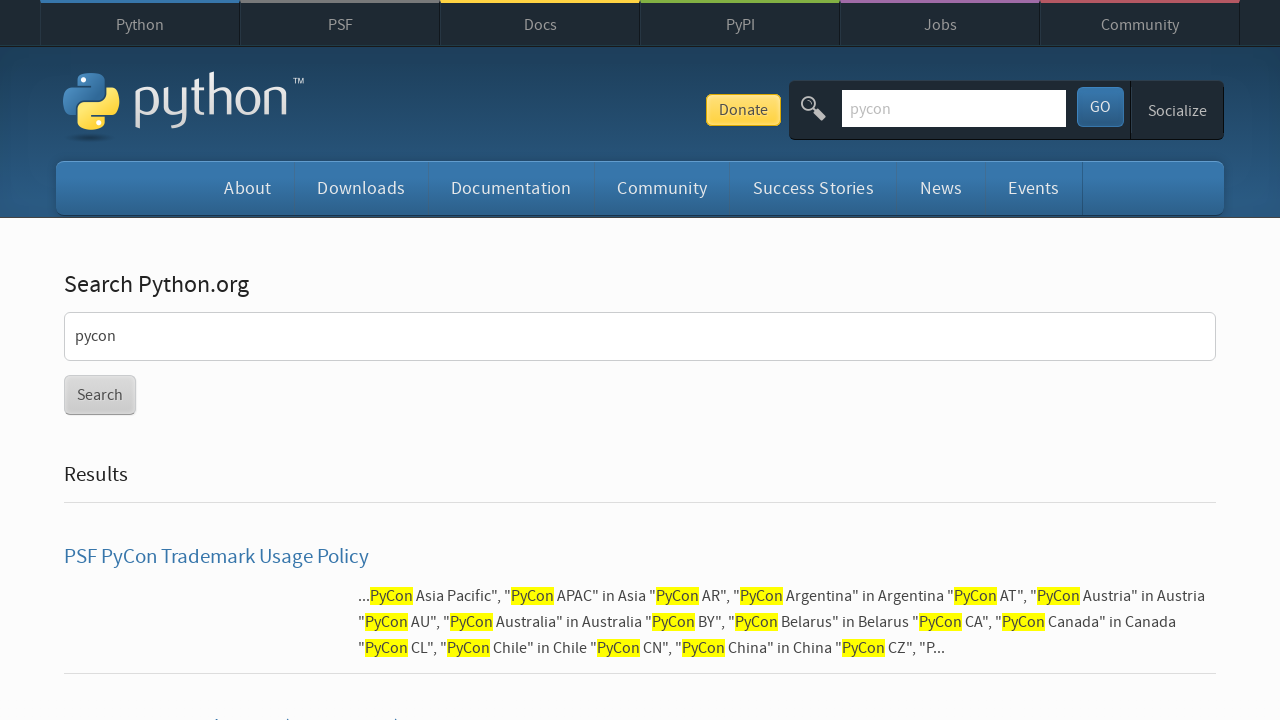

Waited for page to finish loading (networkidle)
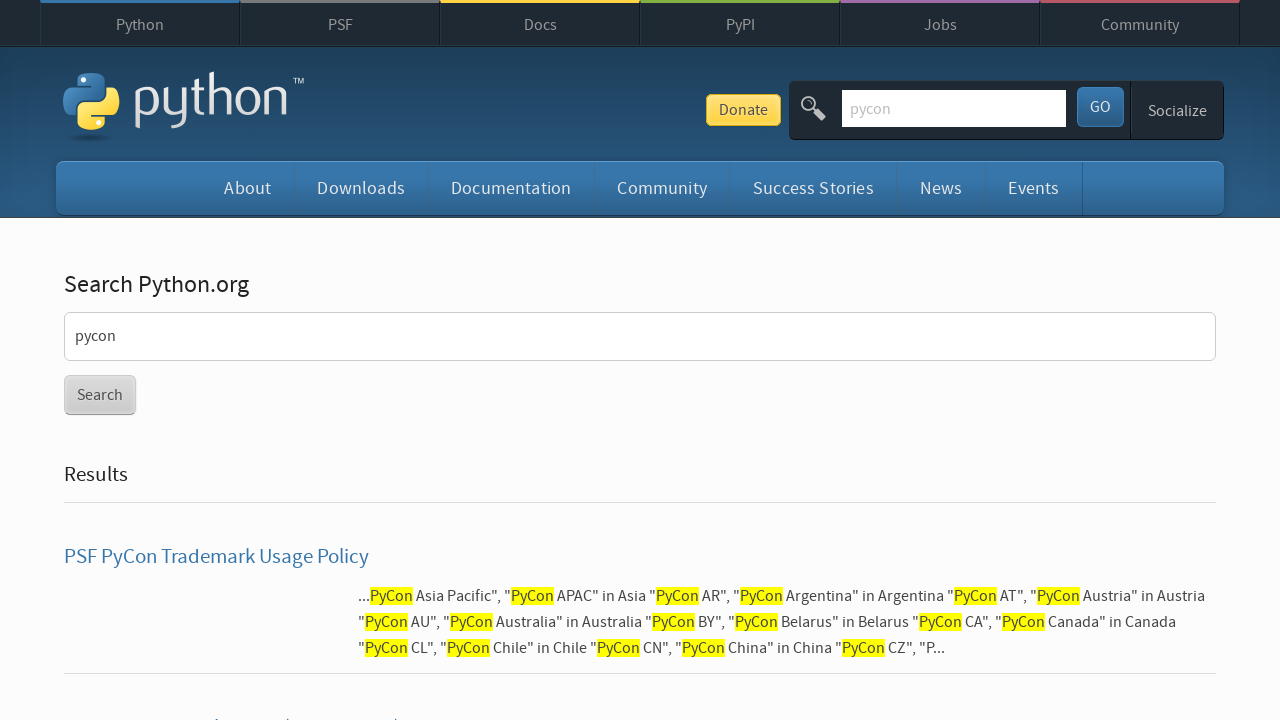

Verified that search results were returned (no 'No results found' message)
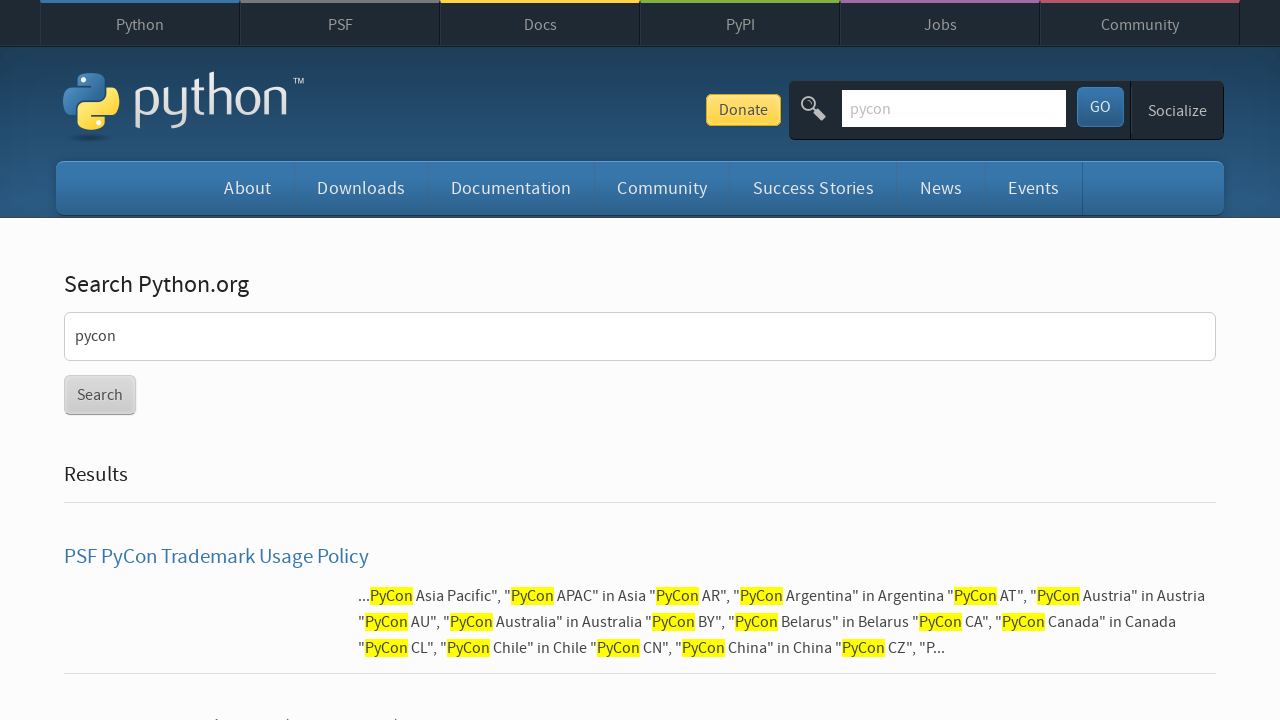

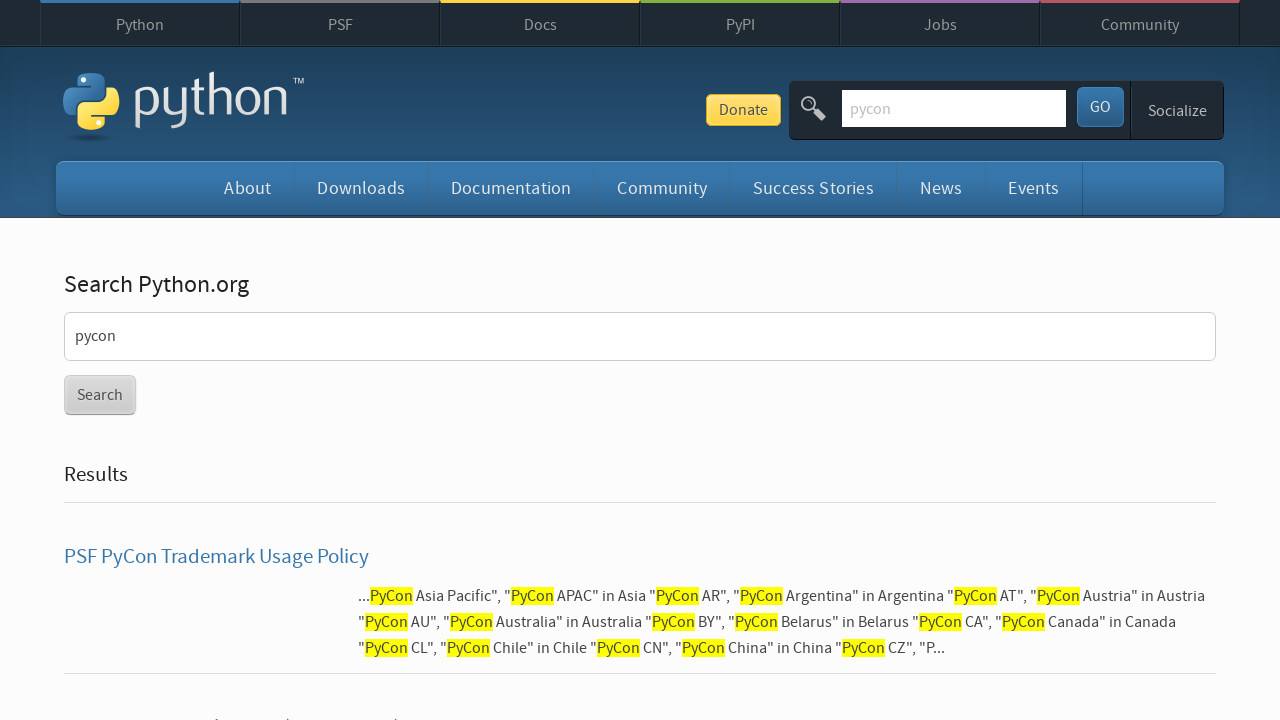